Tests various types of alerts including simple alerts, confirm alerts, sweet alerts, and prompt alerts by interacting with each alert type on the page

Starting URL: https://www.leafground.com/alert.xhtml

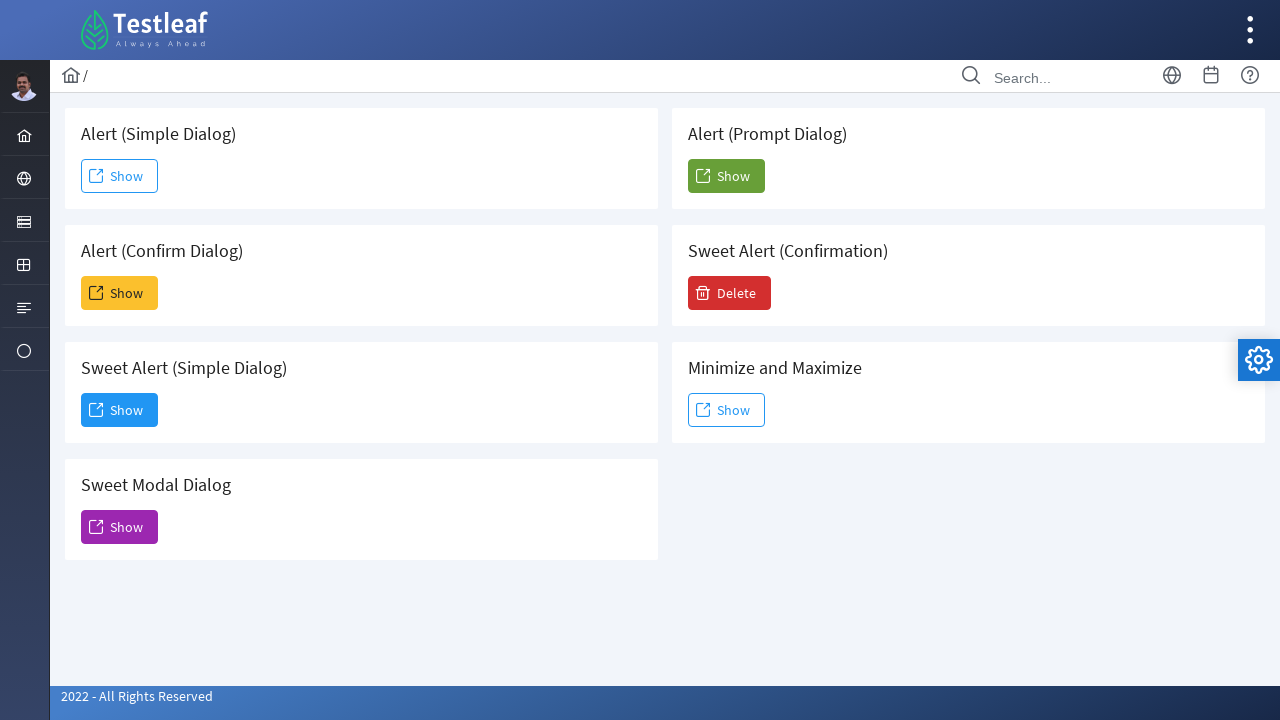

Clicked 'Show' button for simple alert at (120, 176) on xpath=//span[text()='Show']
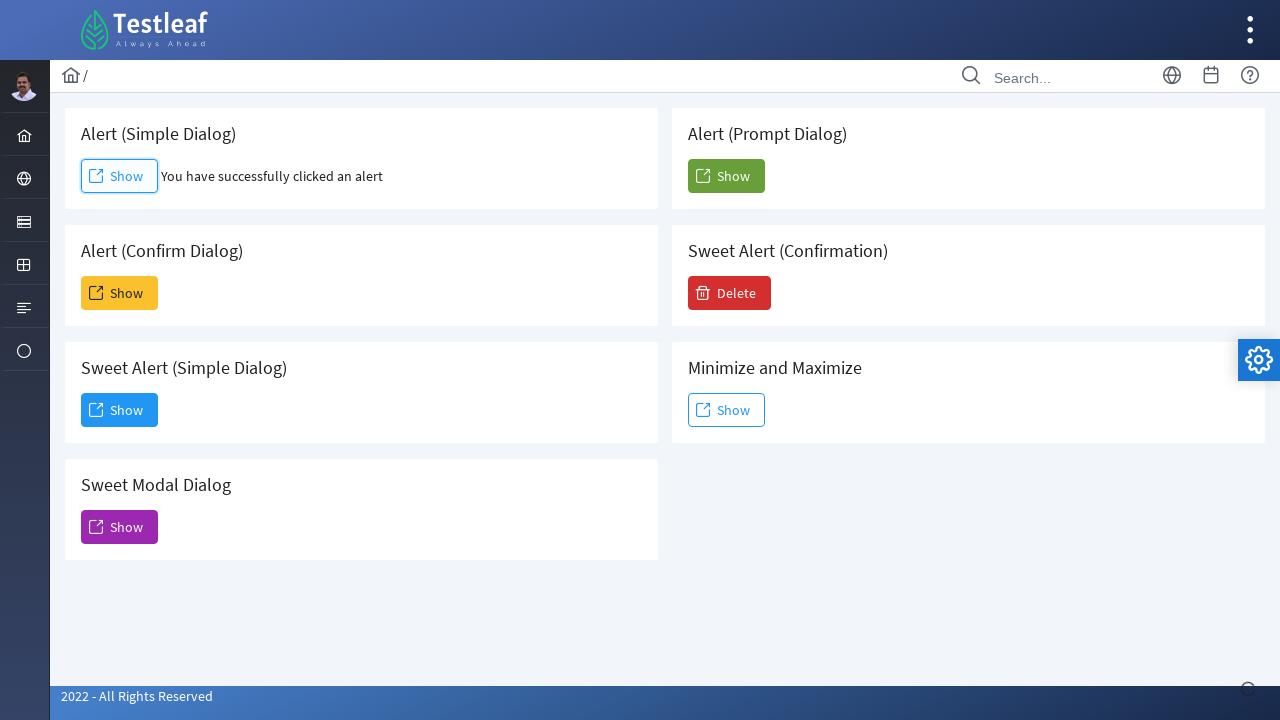

Waited 2 seconds for simple alert to appear
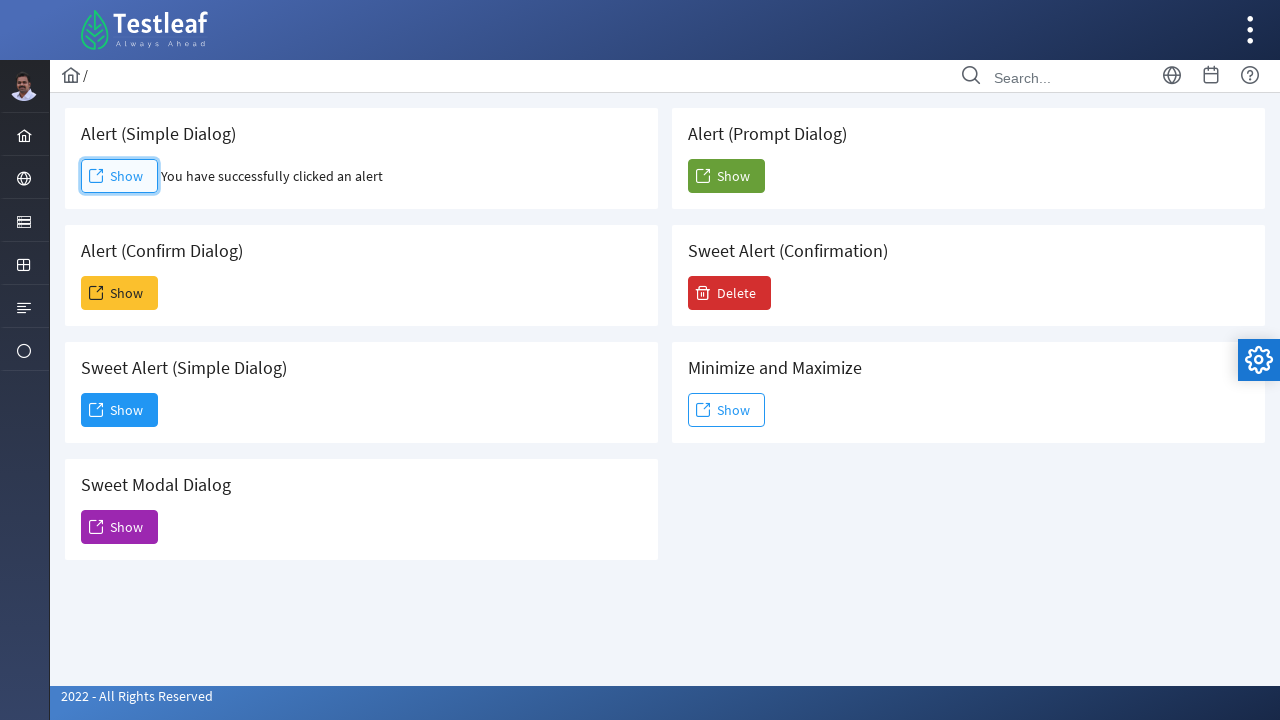

Set up dialog handler to accept simple alert
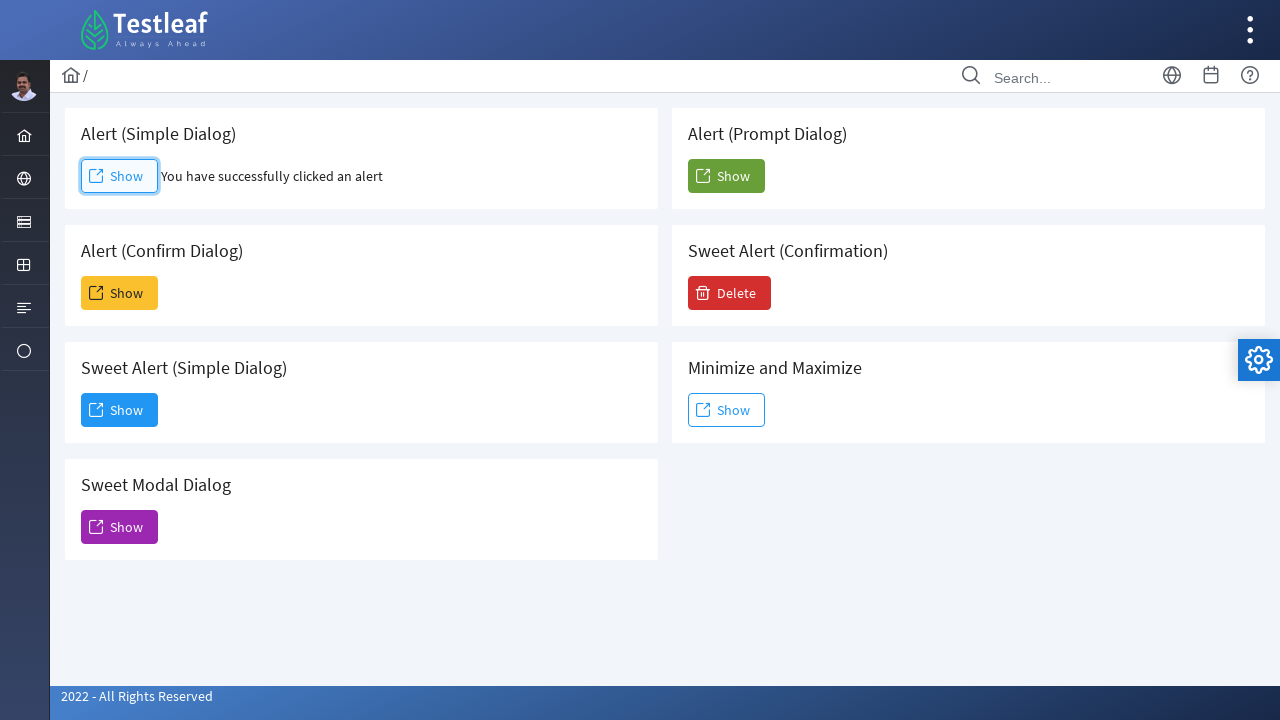

Simple alert result element appeared
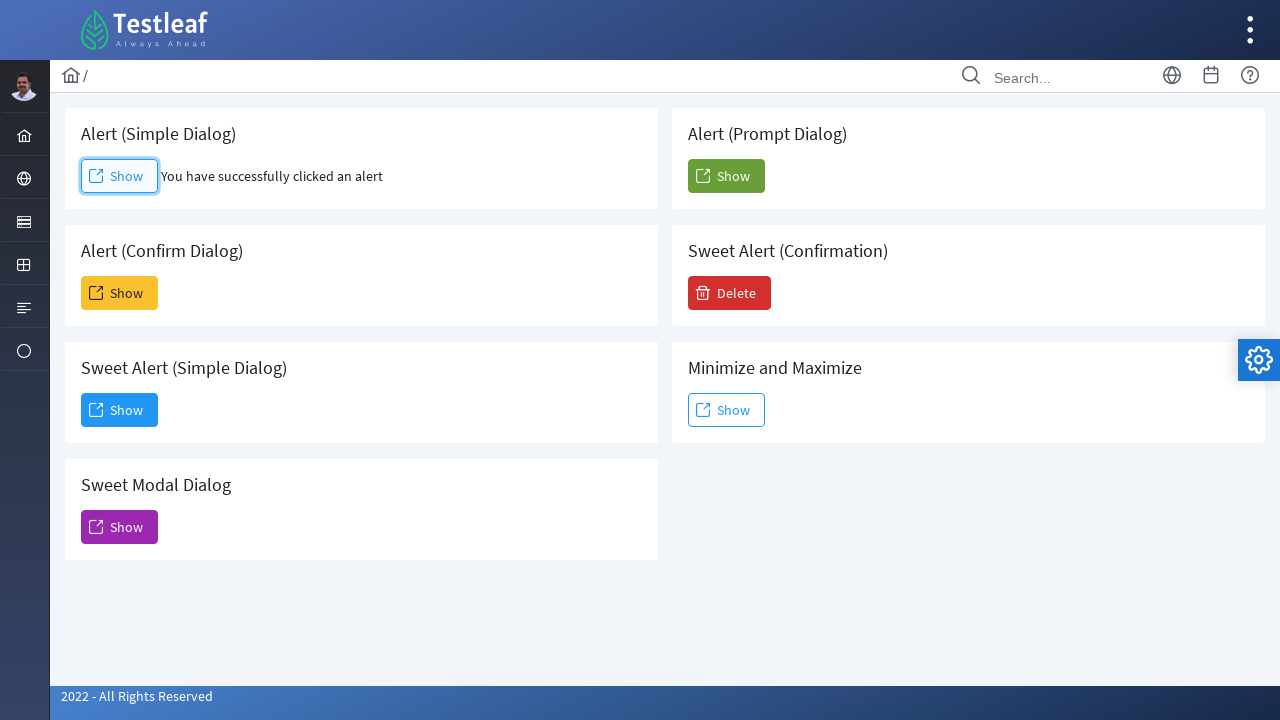

Clicked 'Show' button for confirm alert at (120, 293) on (//span[text()='Show'])[2]
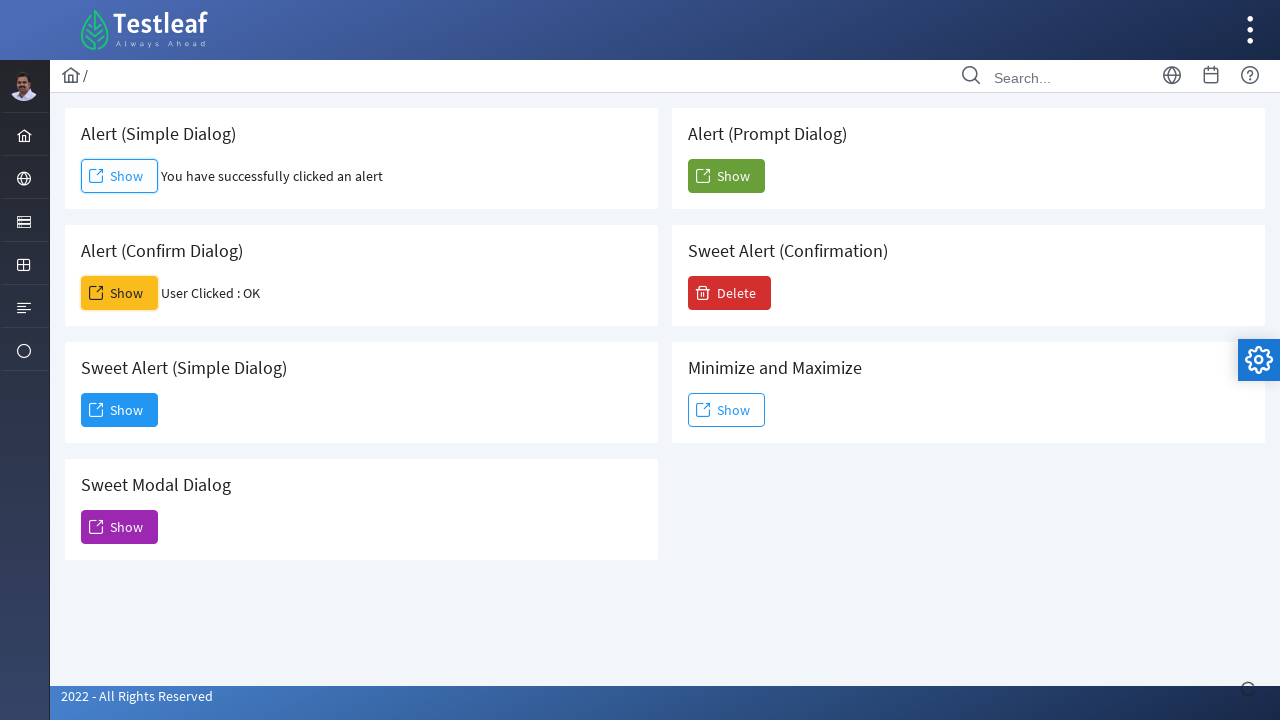

Waited 3 seconds for confirm alert to appear
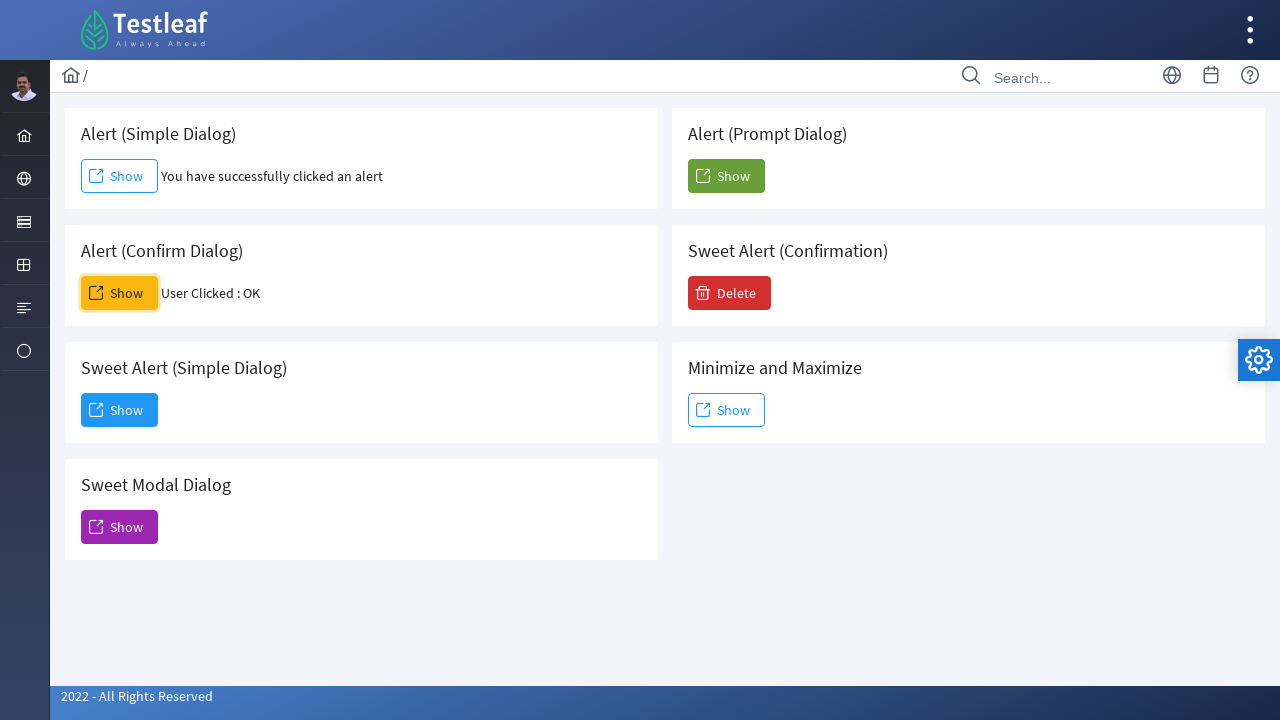

Set up dialog handler to dismiss confirm alert
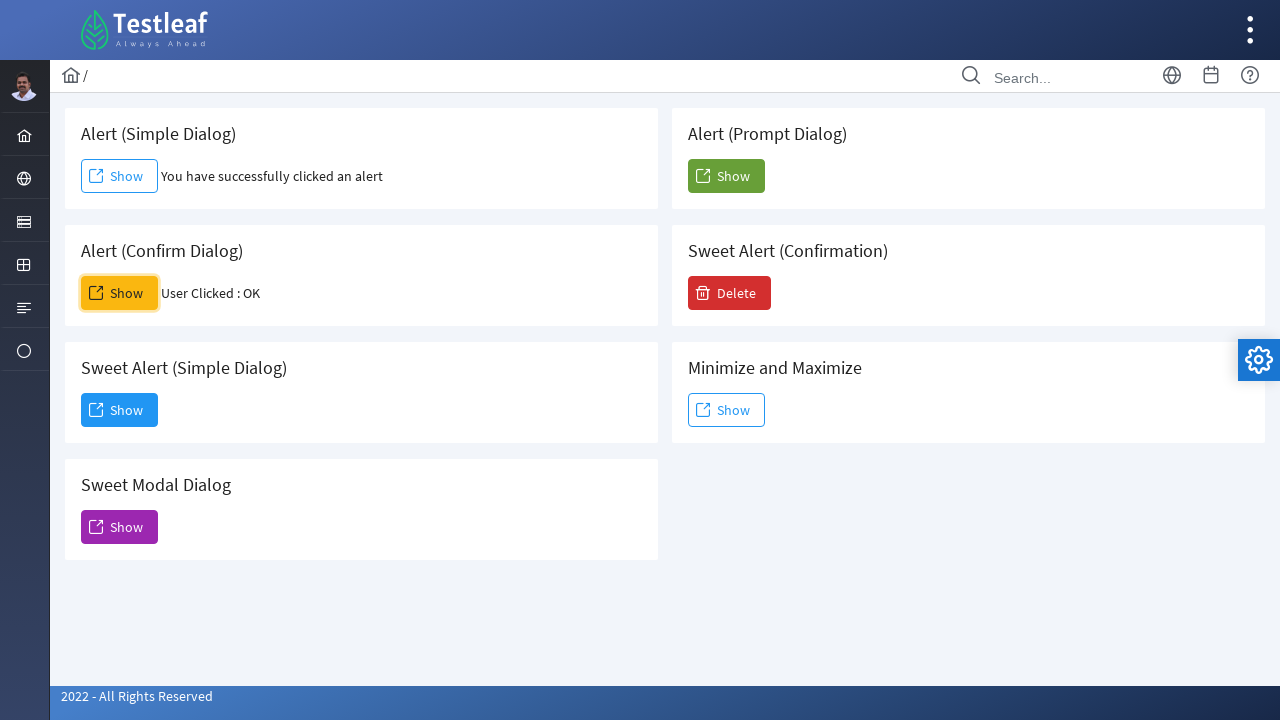

Confirm alert result element appeared
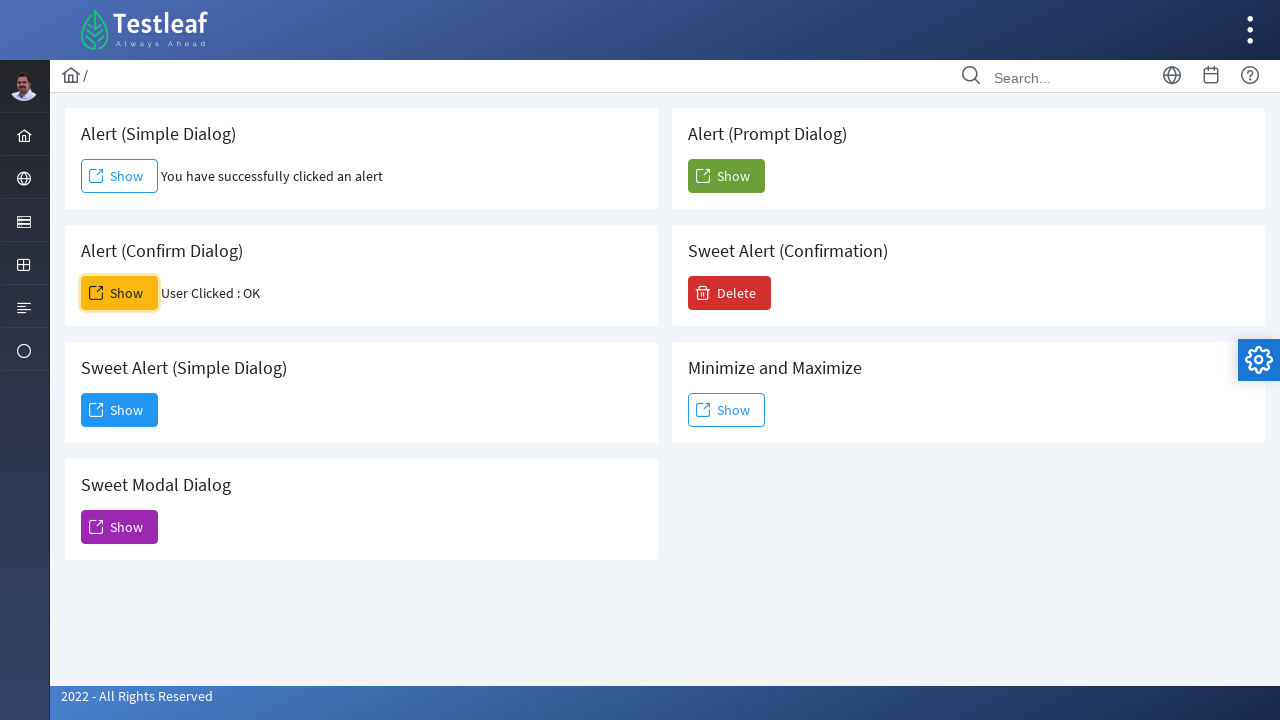

Clicked 'Show' button for sweet alert at (120, 410) on (//span[text()='Show'])[3]
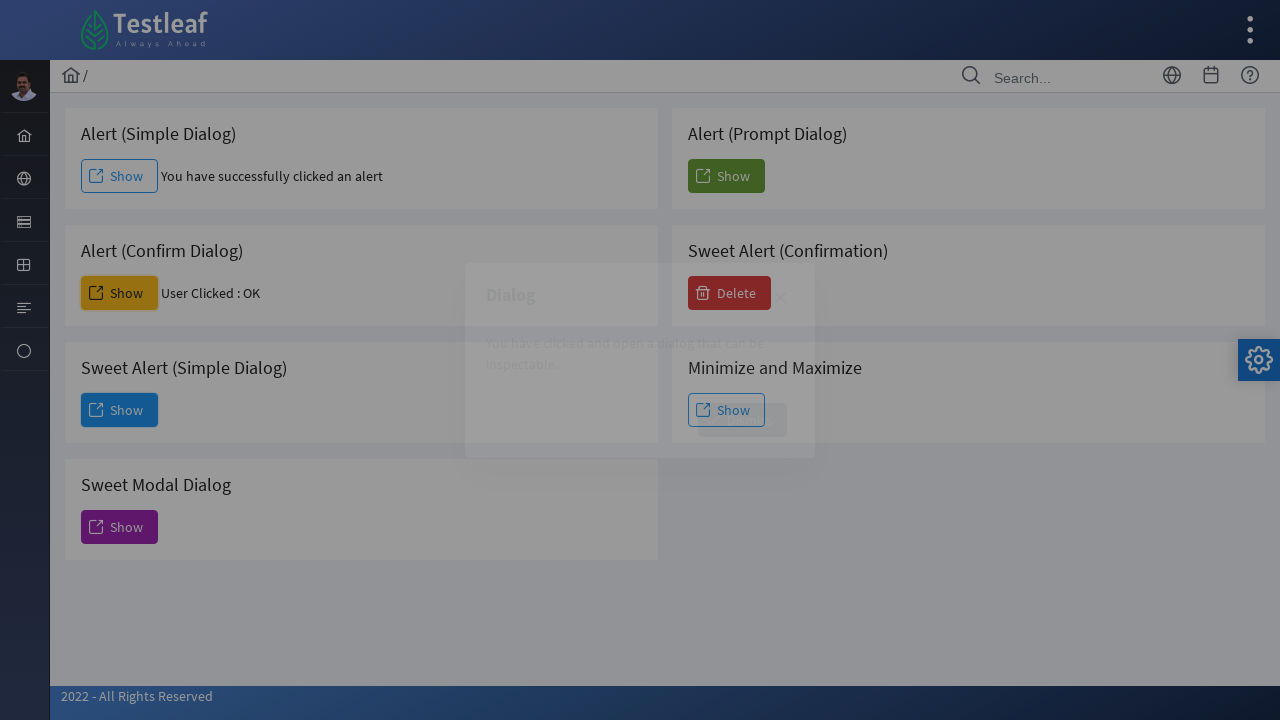

Waited 3 seconds for sweet alert to appear
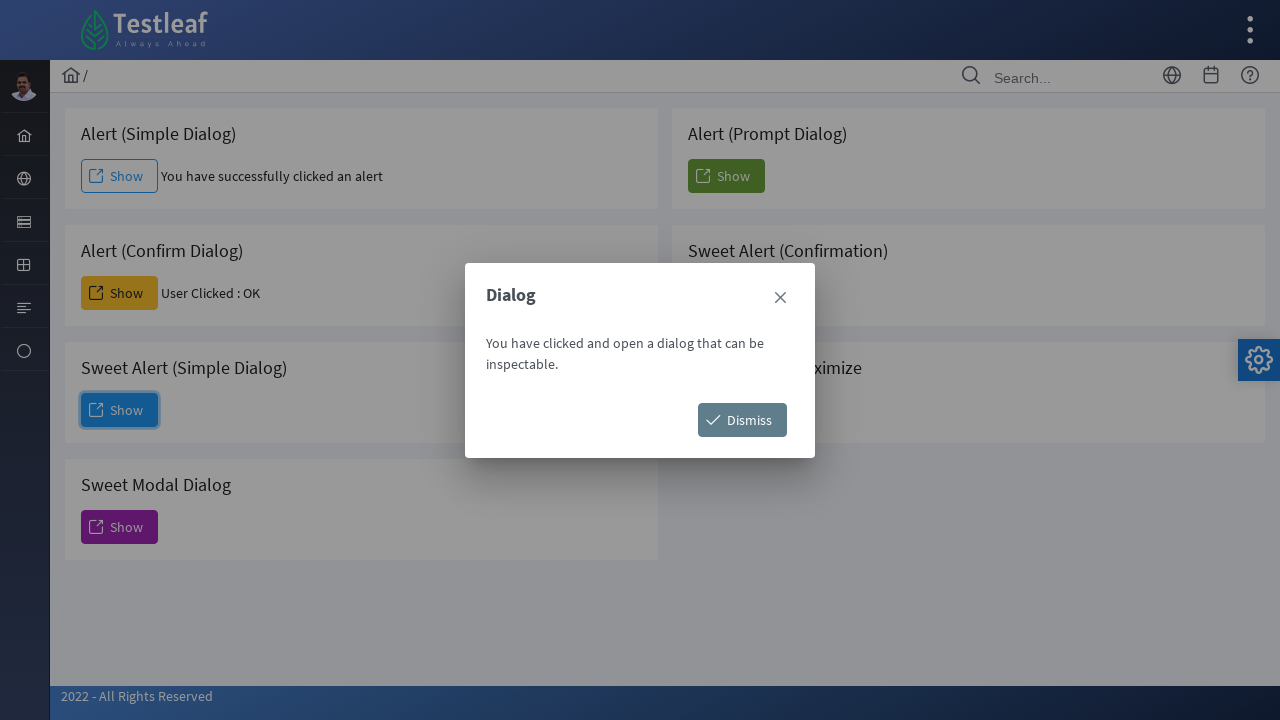

Clicked close button on sweet alert at (780, 298) on xpath=//span[@class='ui-icon ui-icon-closethick']
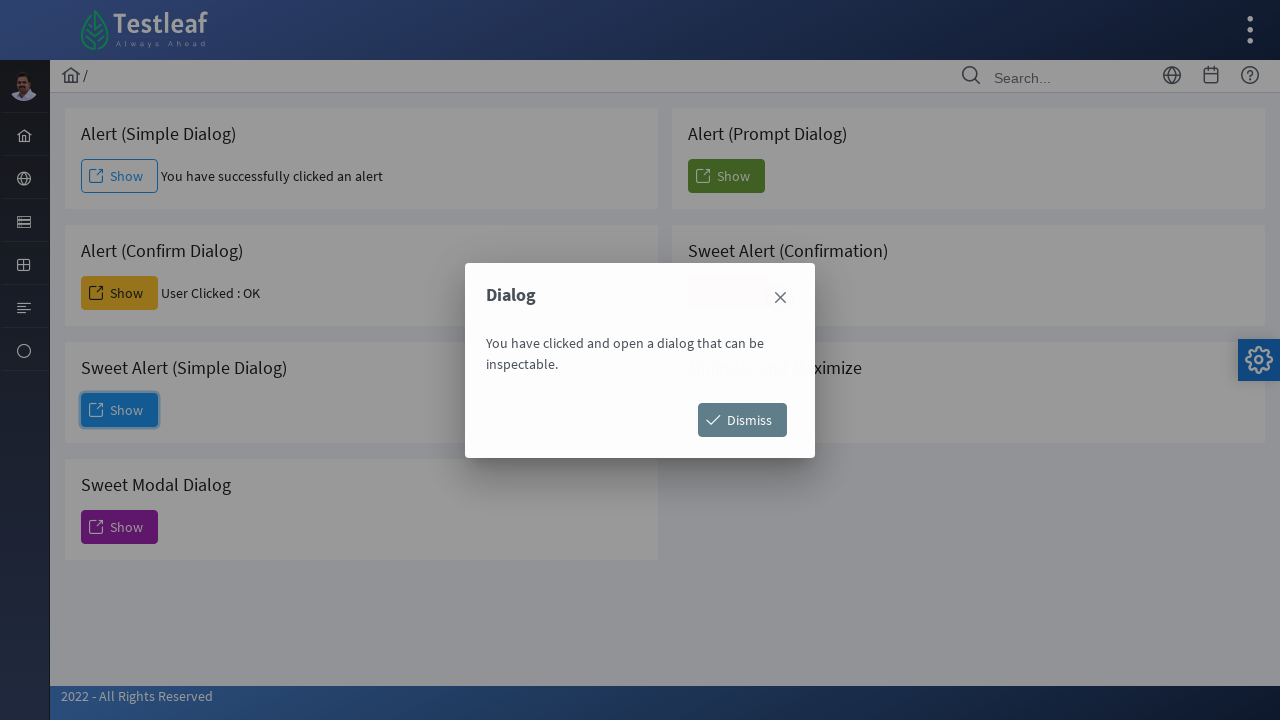

Clicked 'Show' button for sweet modal dialog at (120, 527) on (//span[text()='Show'])[4]
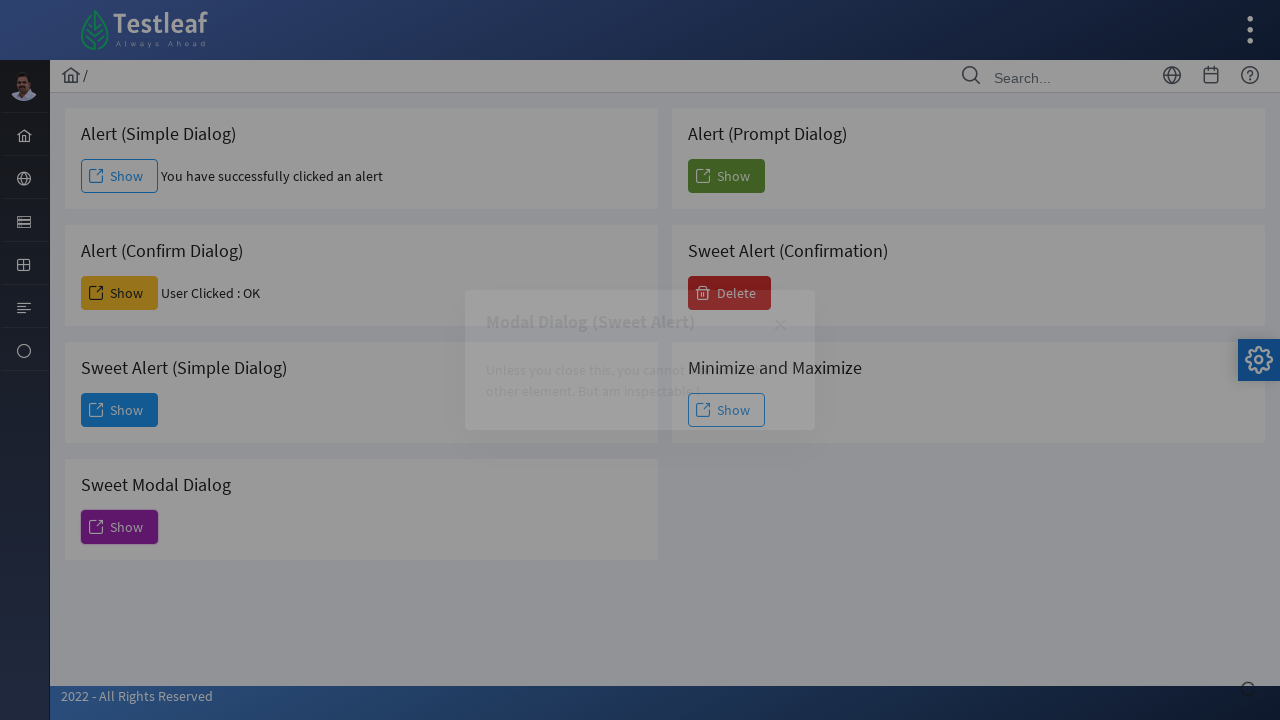

Waited 3 seconds for sweet modal dialog to appear
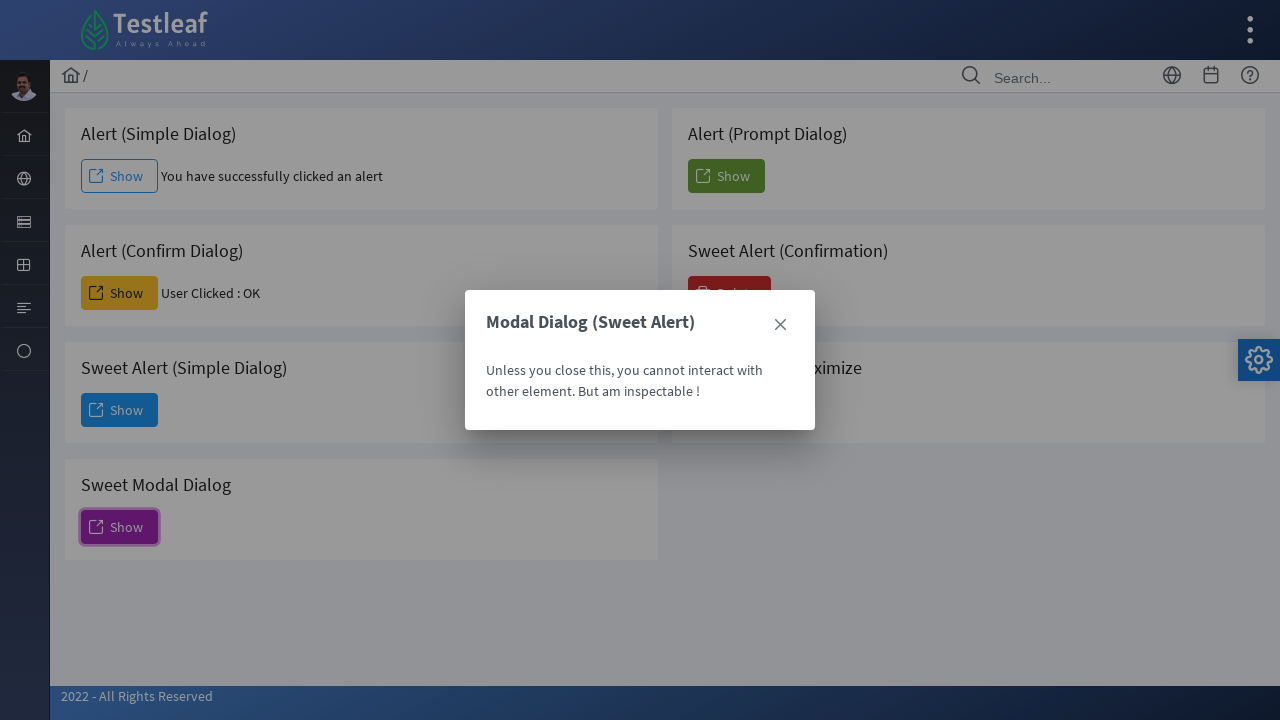

Clicked close button on sweet modal dialog at (780, 325) on (//span[@class='ui-icon ui-icon-closethick'])[2]
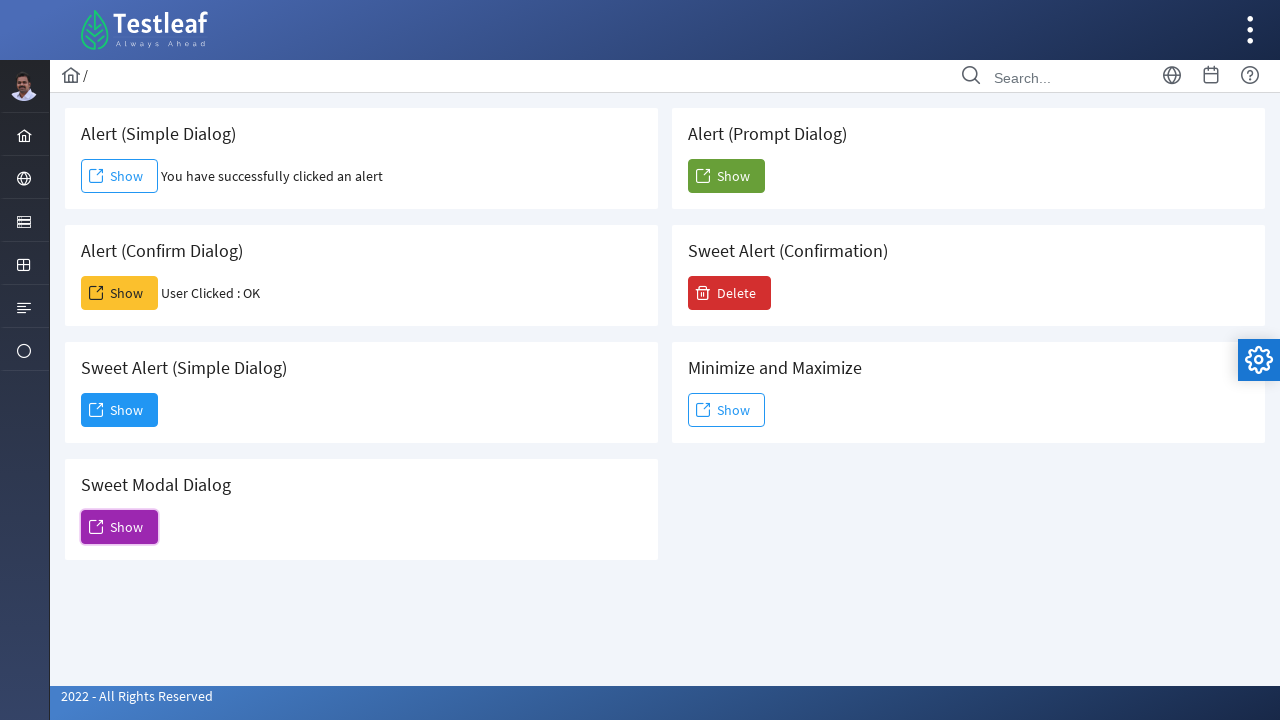

Clicked 'Show' button for prompt alert at (726, 176) on (//span[text()='Show'])[5]
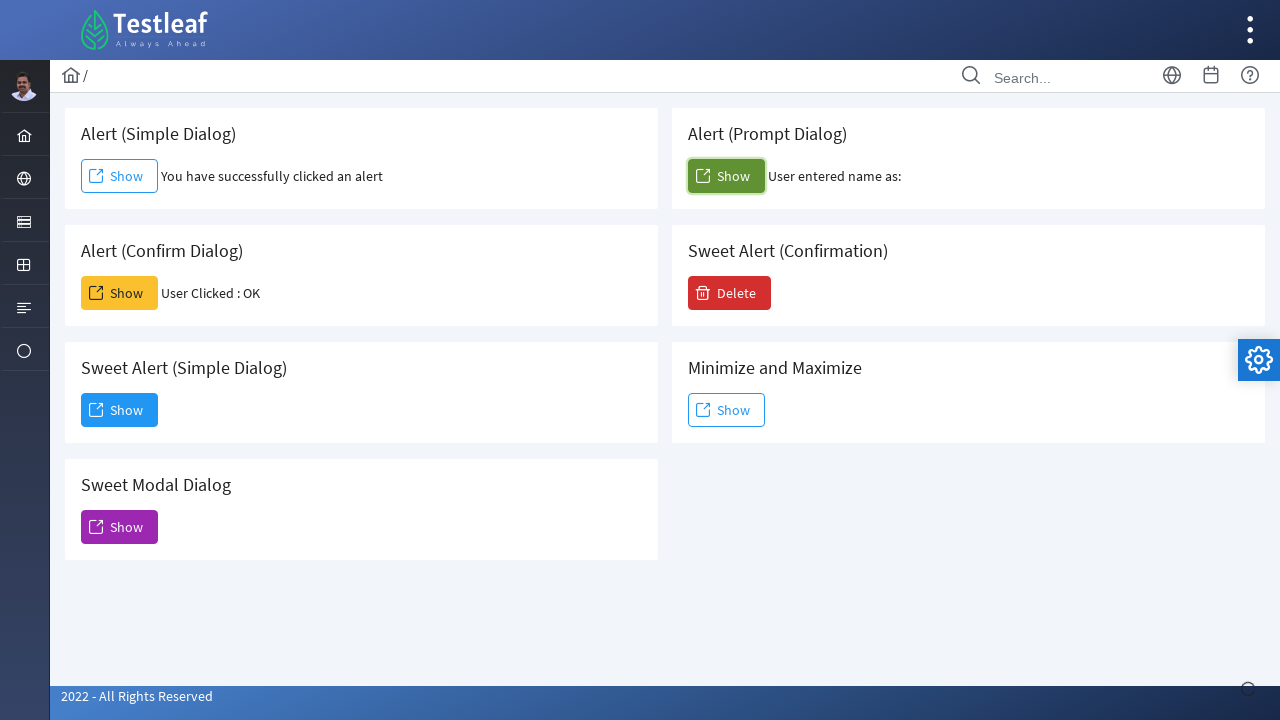

Waited 3 seconds for prompt alert to appear
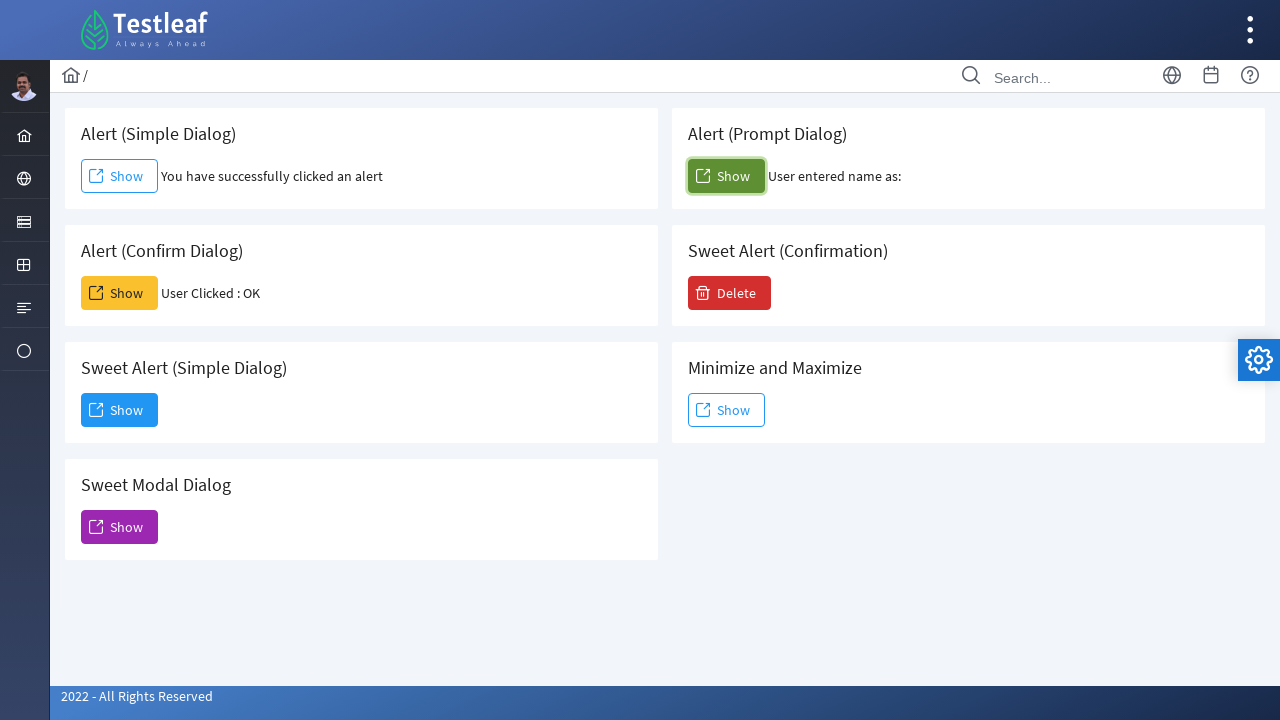

Set up dialog handler to enter 'Siby' in prompt alert
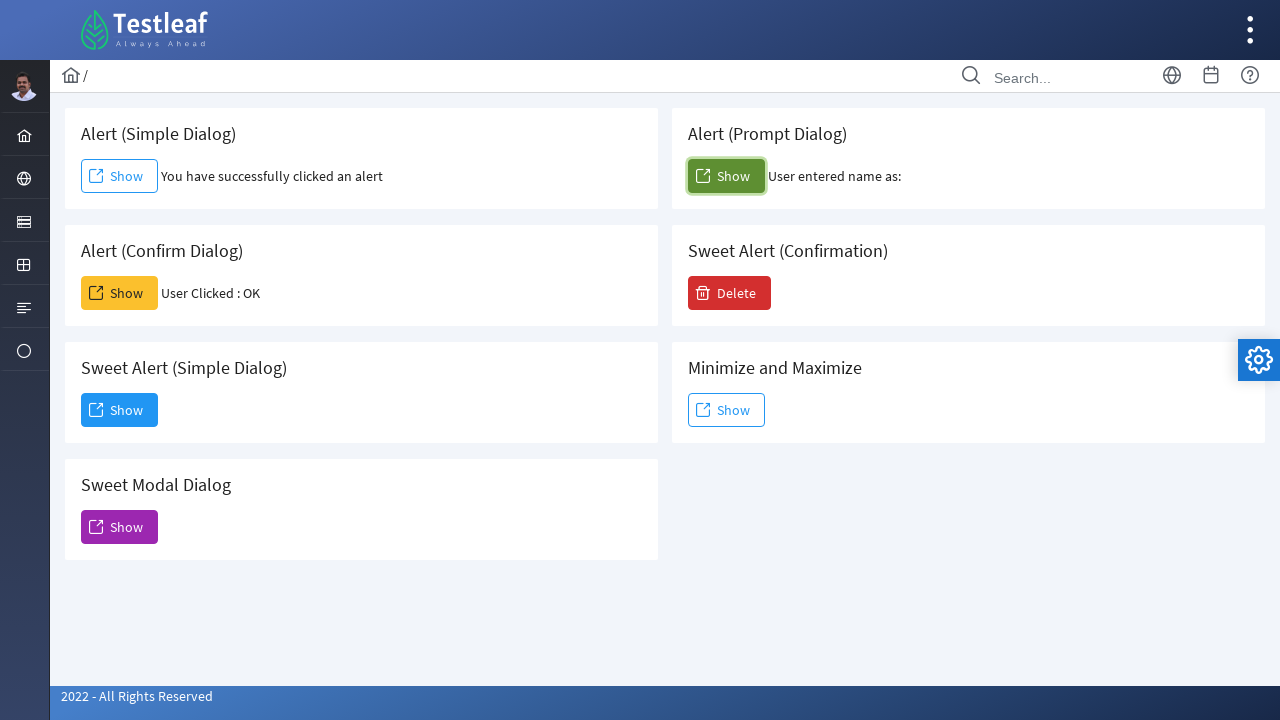

Prompt alert result element appeared
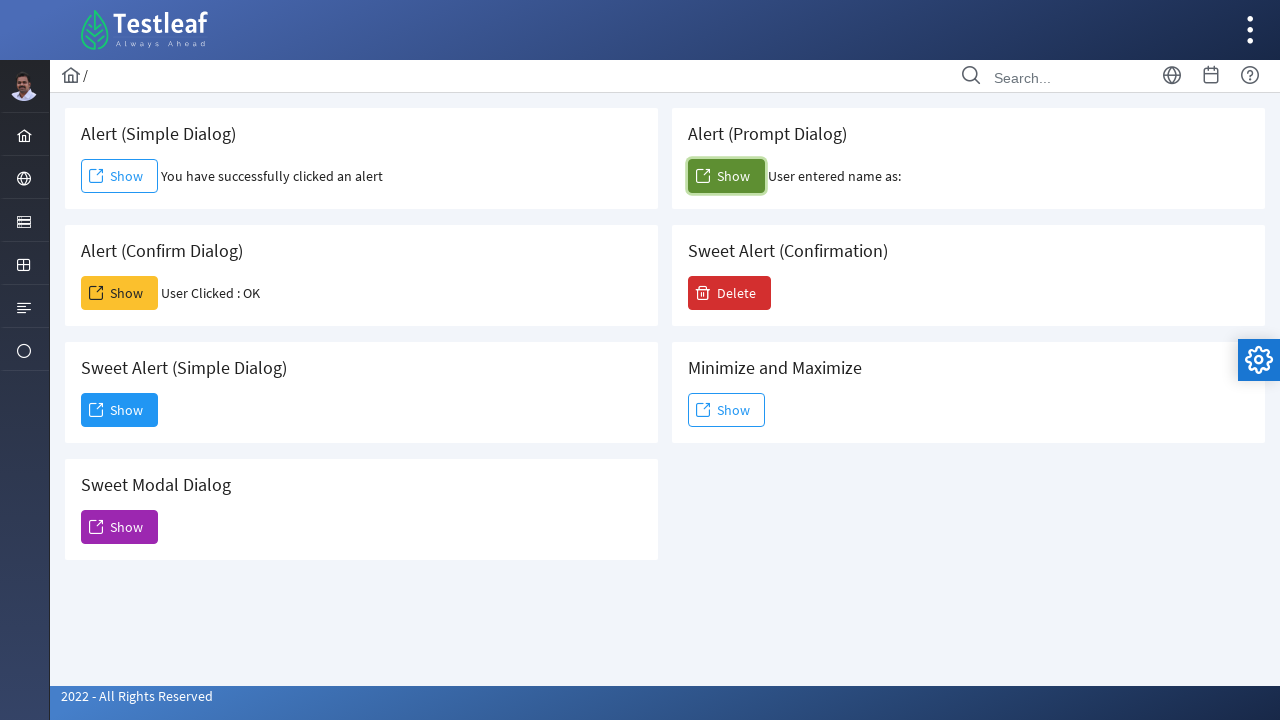

Clicked 'Delete' button for sweet alert confirmation at (730, 293) on xpath=//span[text()='Delete']
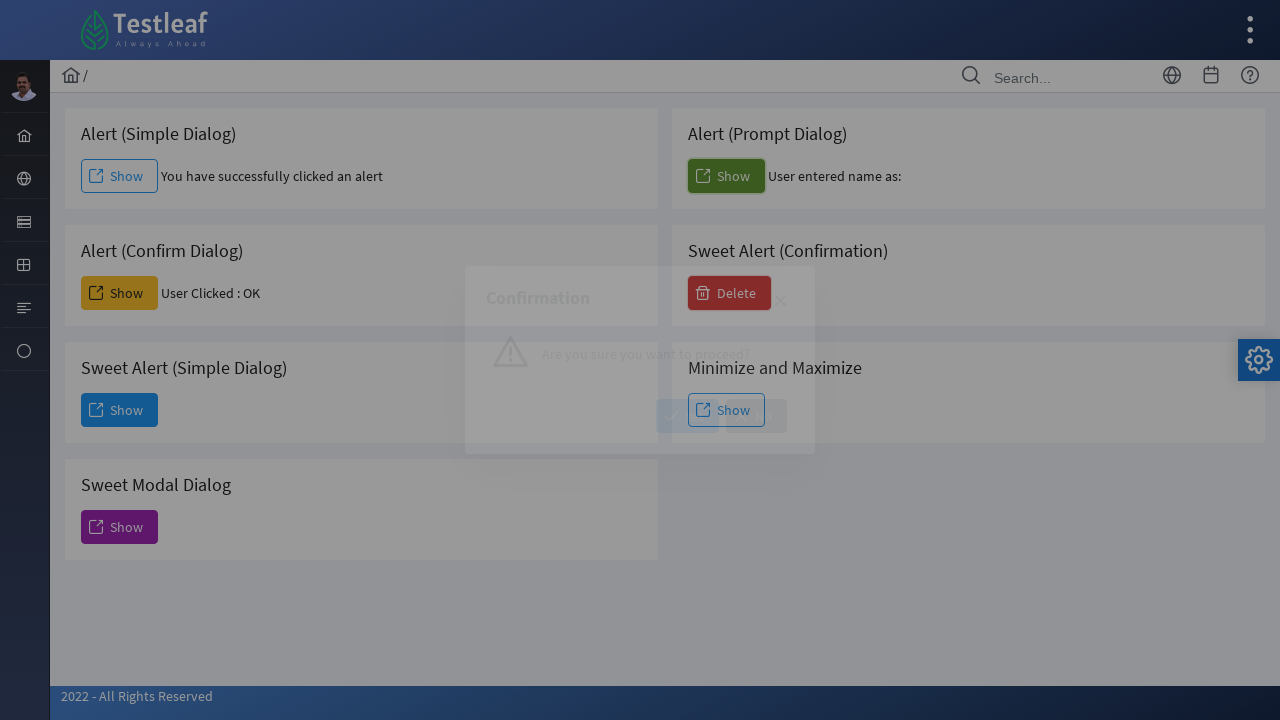

Waited 3 seconds for delete confirmation dialog to appear
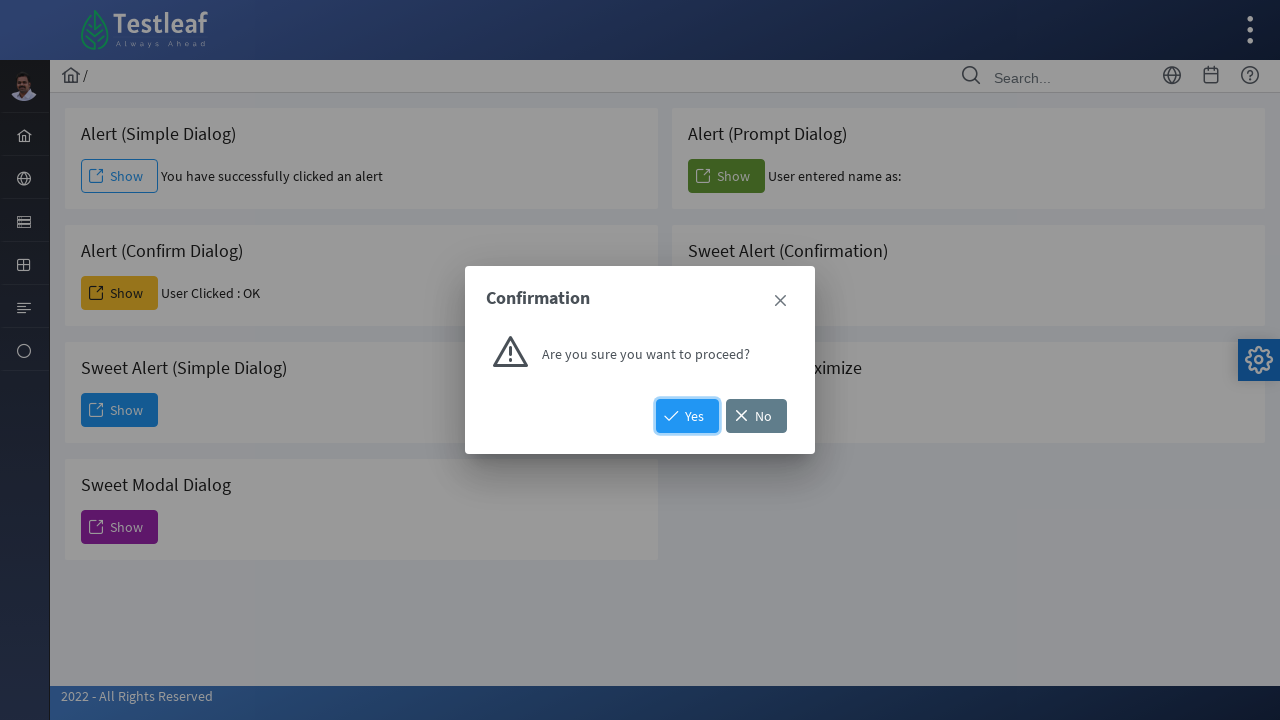

Clicked 'Yes' to confirm deletion at (688, 416) on xpath=//span[text()='Yes']
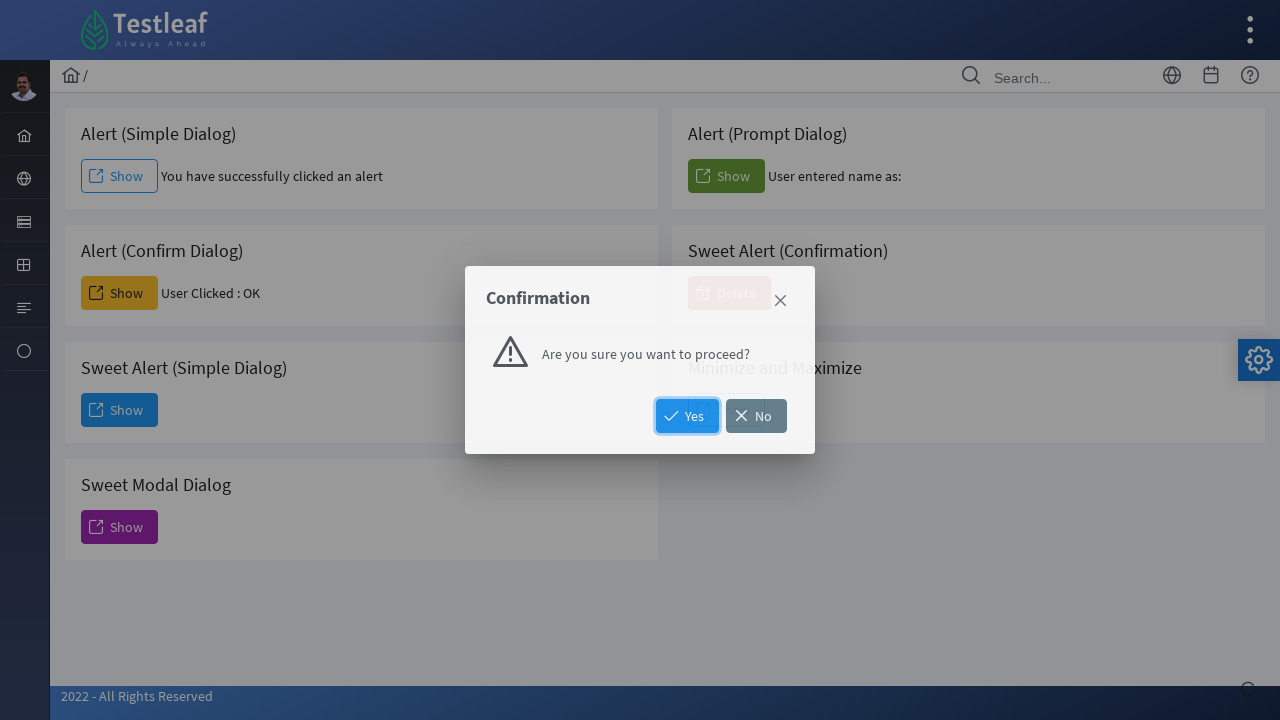

Clicked button to open Min & Max dialog at (726, 410) on xpath=//span[text()='Delete']/following::span[2]
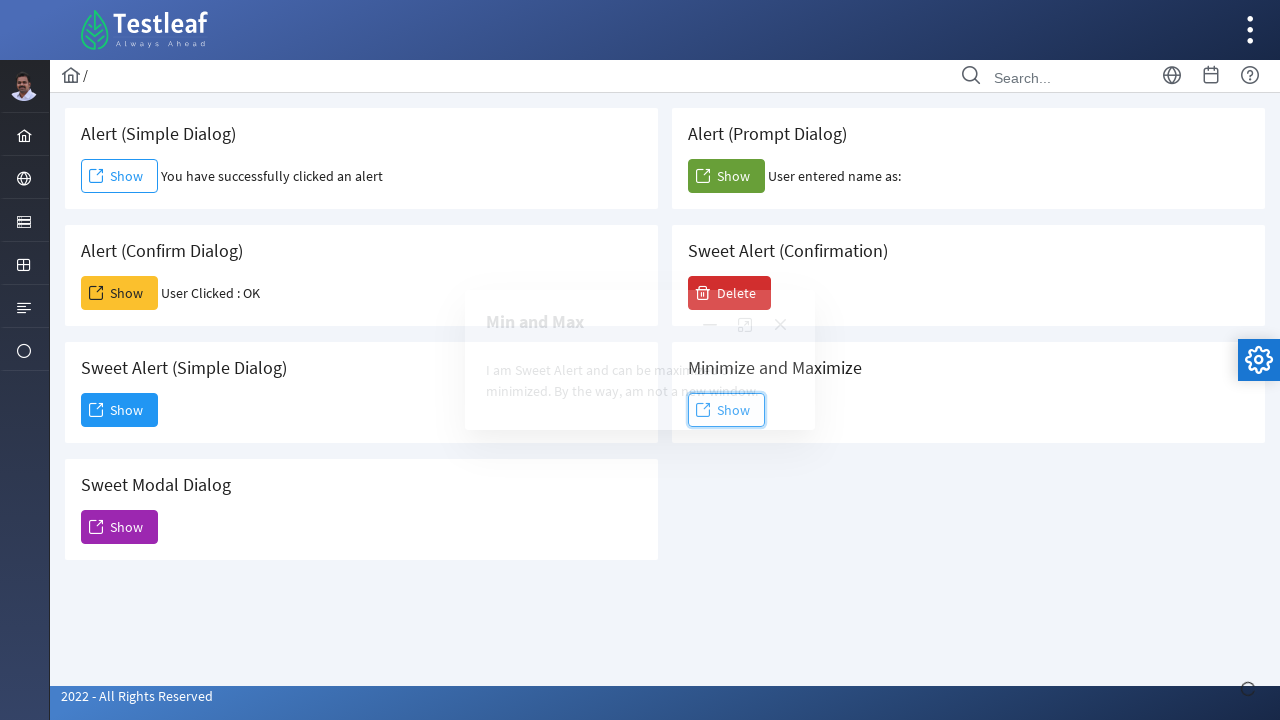

Waited 3 seconds for Min & Max dialog to appear
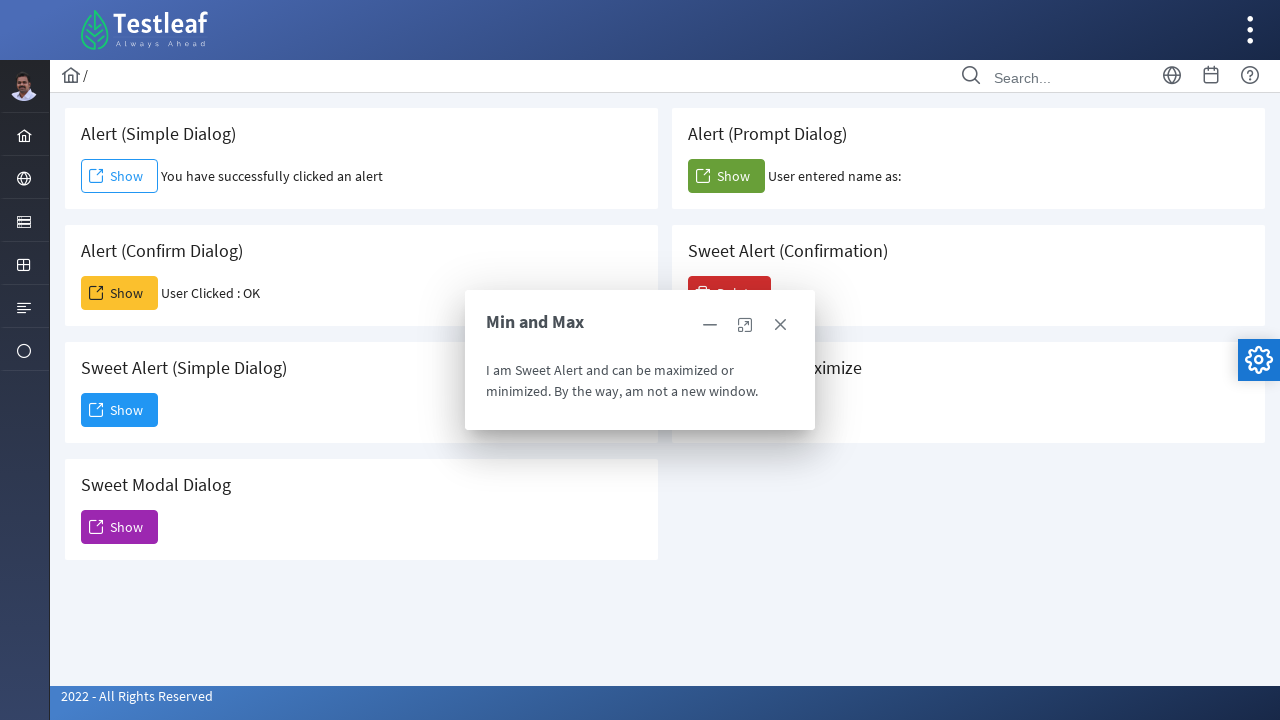

Clicked close button on Min & Max dialog at (780, 325) on (//a[@class='ui-dialog-titlebar-icon ui-dialog-titlebar-close ui-corner-all'])[3
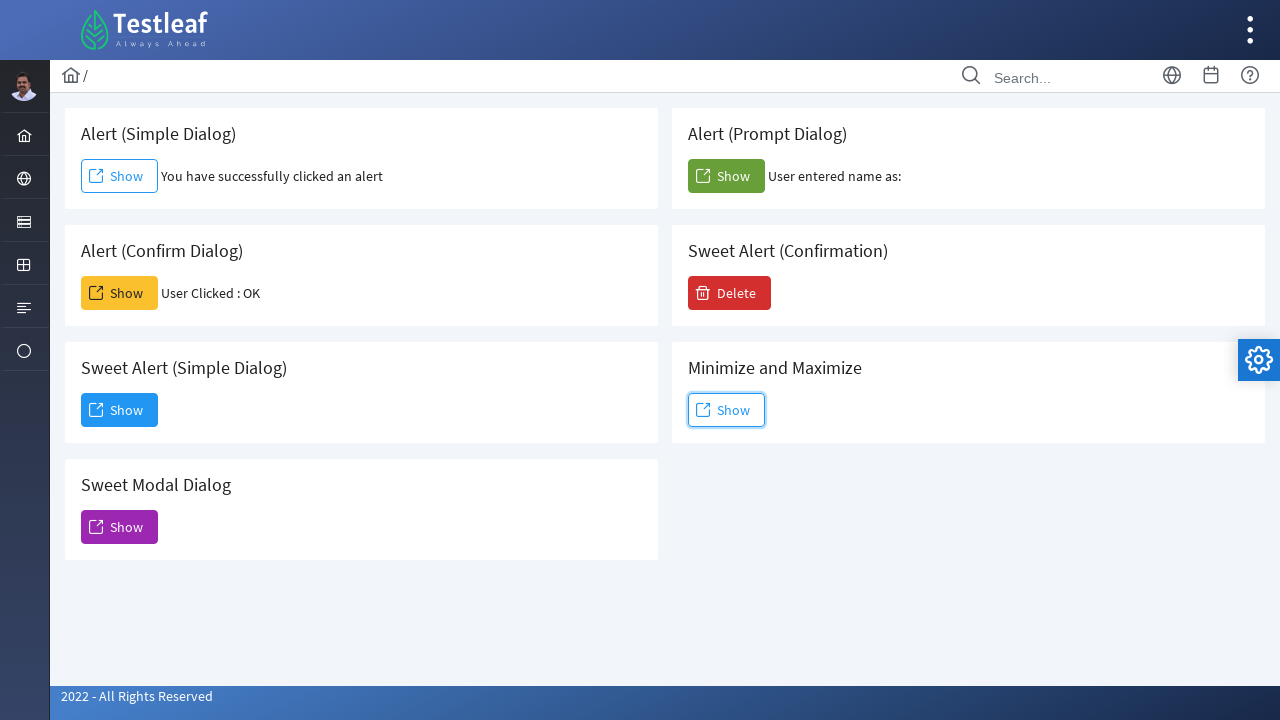

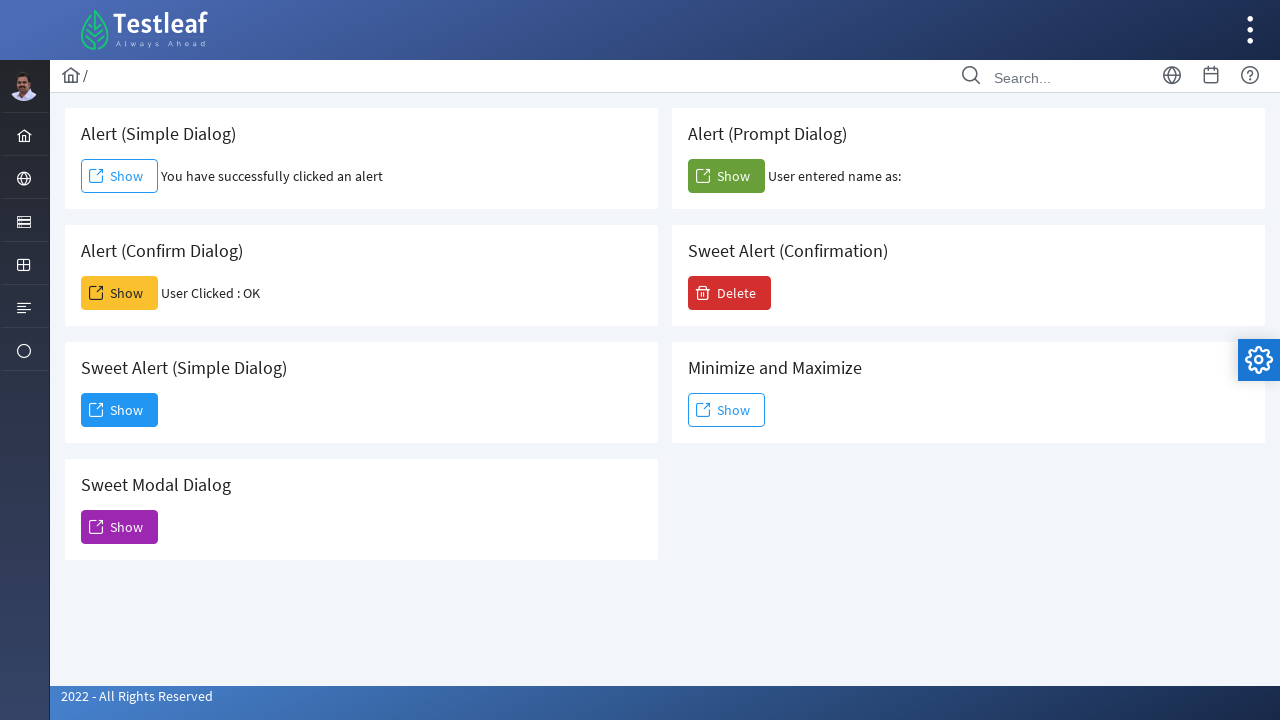